Tests adding a product to the shopping cart on BrowserStack's demo e-commerce site by clicking the add to cart button and verifying the product appears in the cart.

Starting URL: https://www.bstackdemo.com

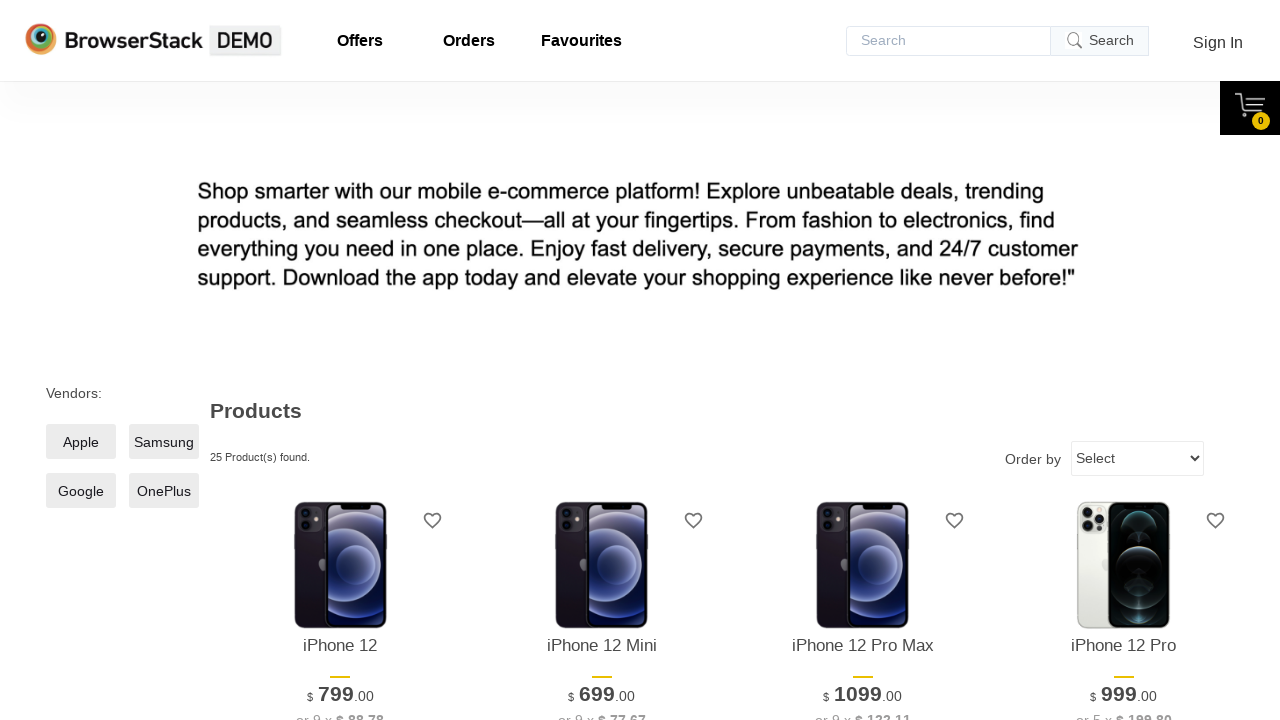

Verified page title contains 'StackDemo'
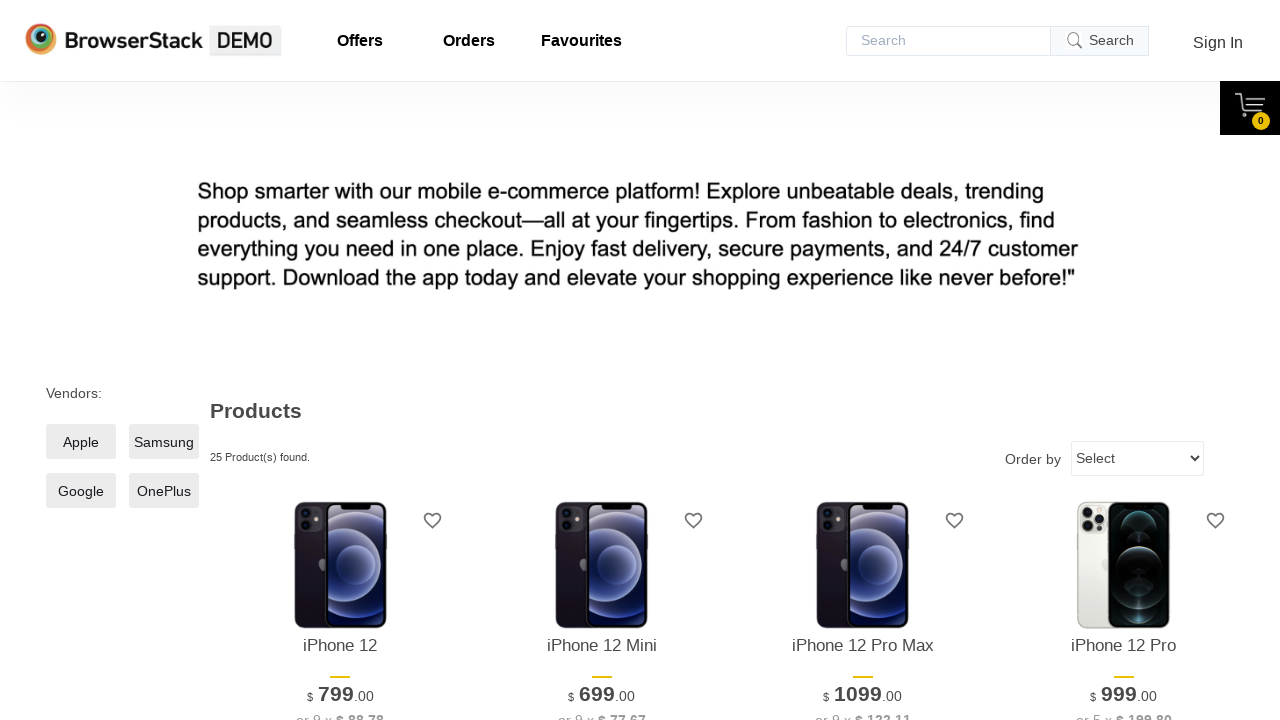

Retrieved product name from product listing
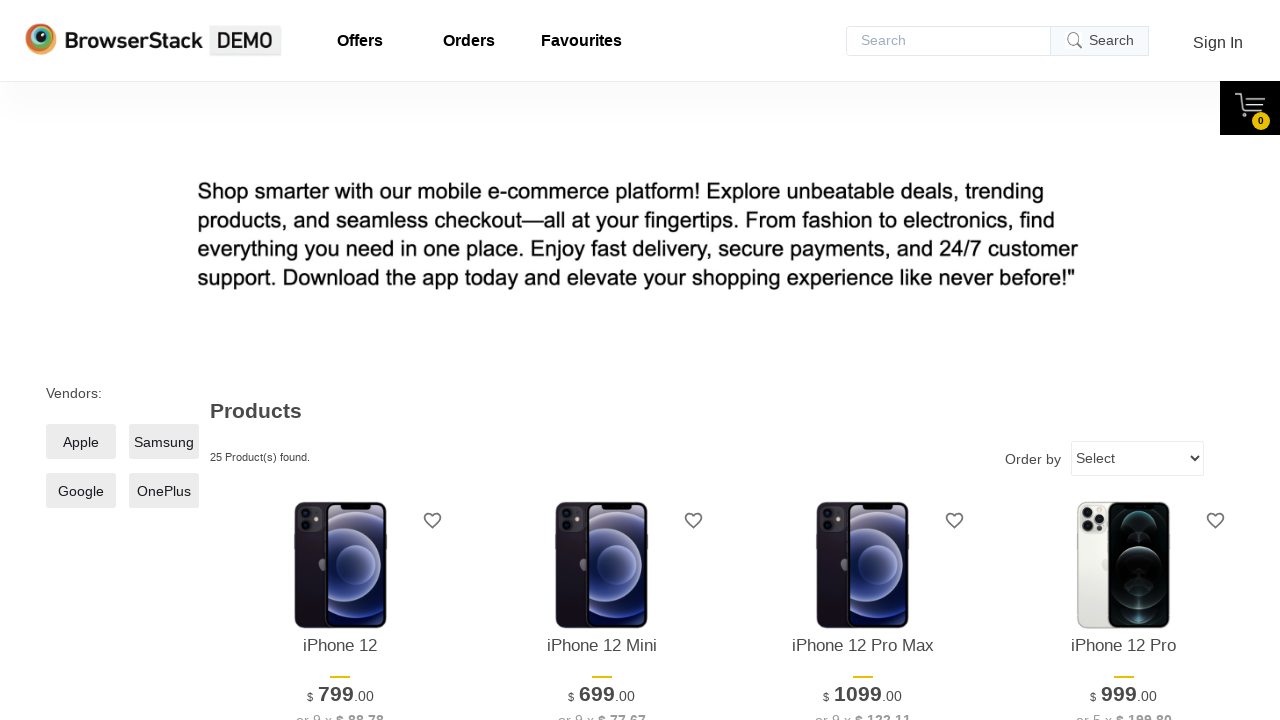

Clicked add to cart button for first product at (340, 361) on xpath=//*[@id='1']/div[4]
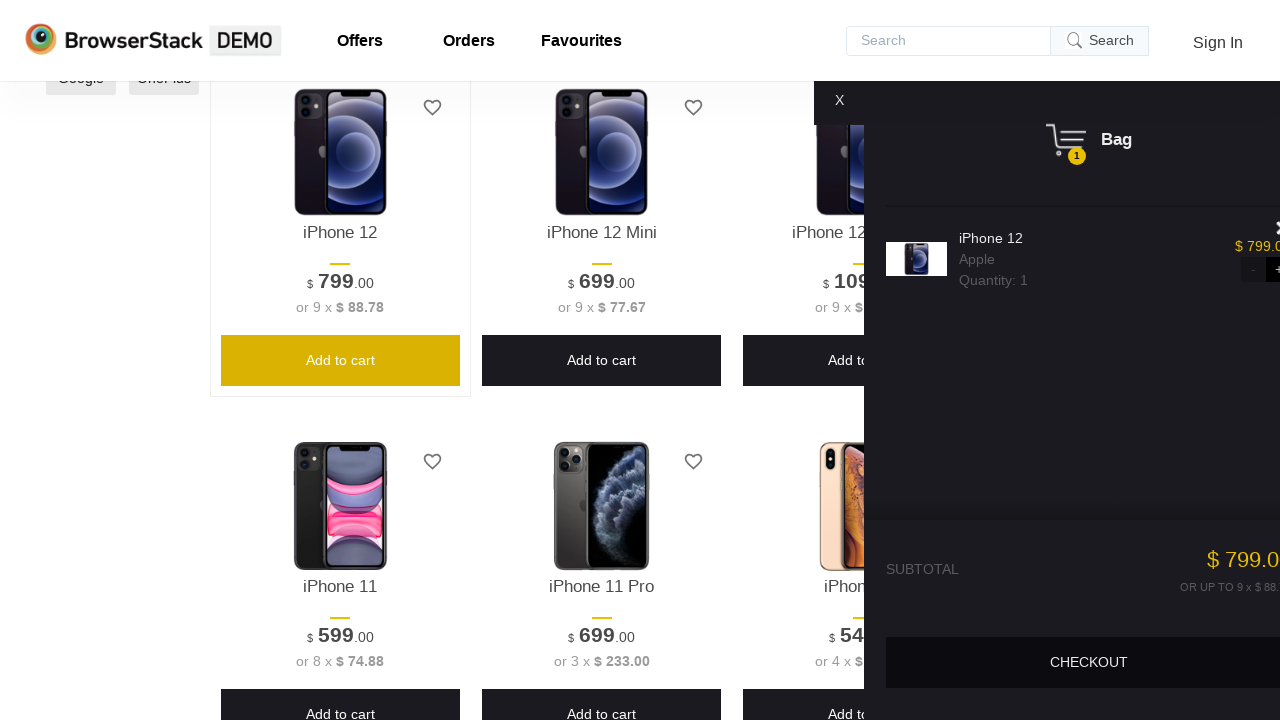

Cart panel appeared and loaded
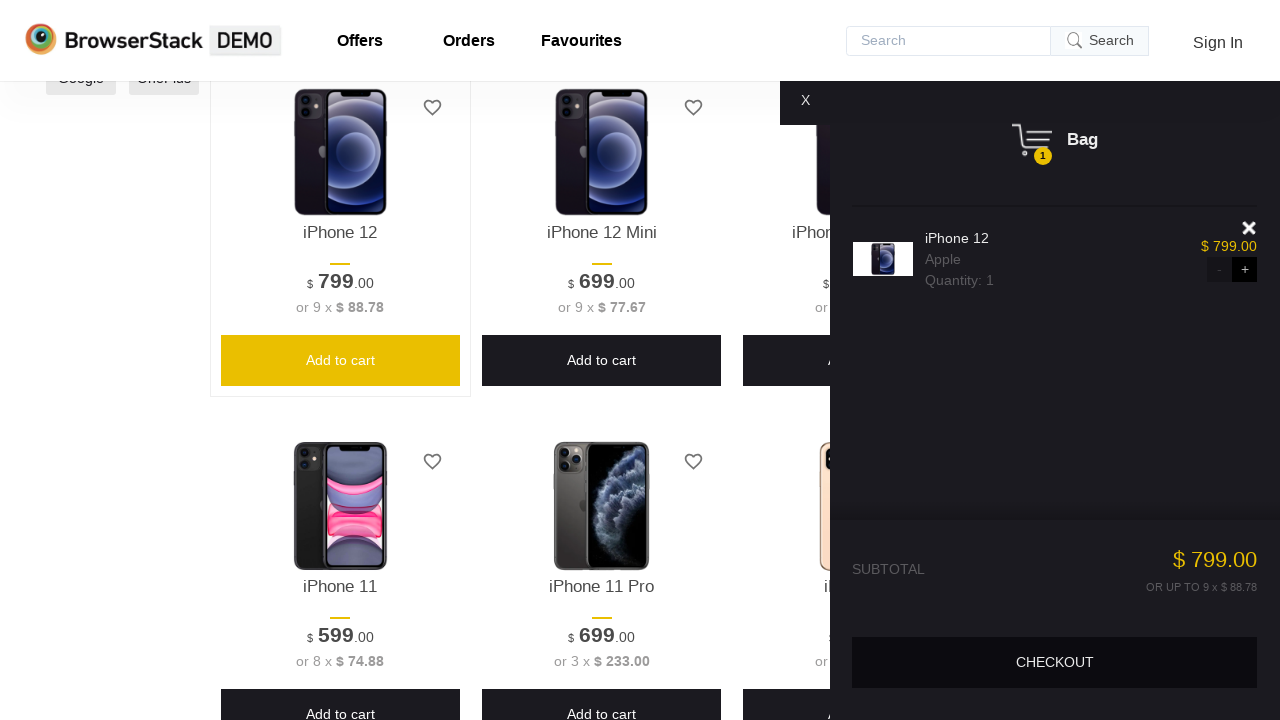

Verified cart panel is visible
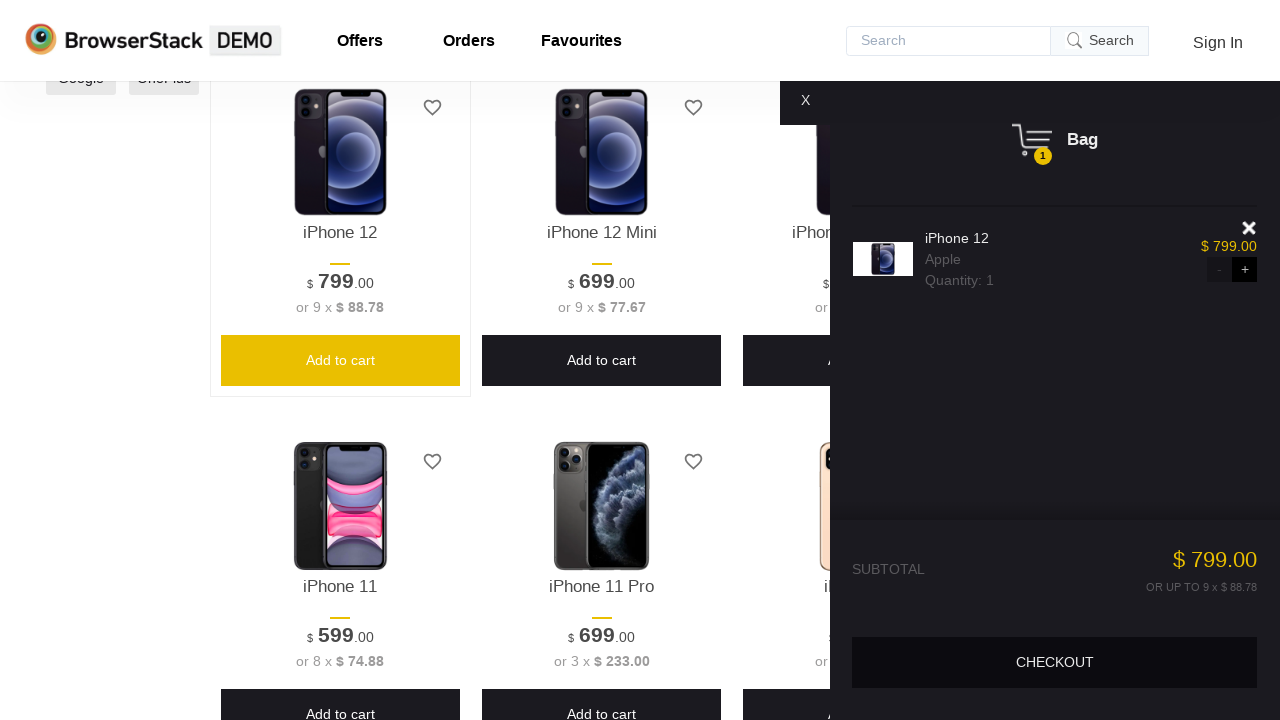

Retrieved product name from shopping cart
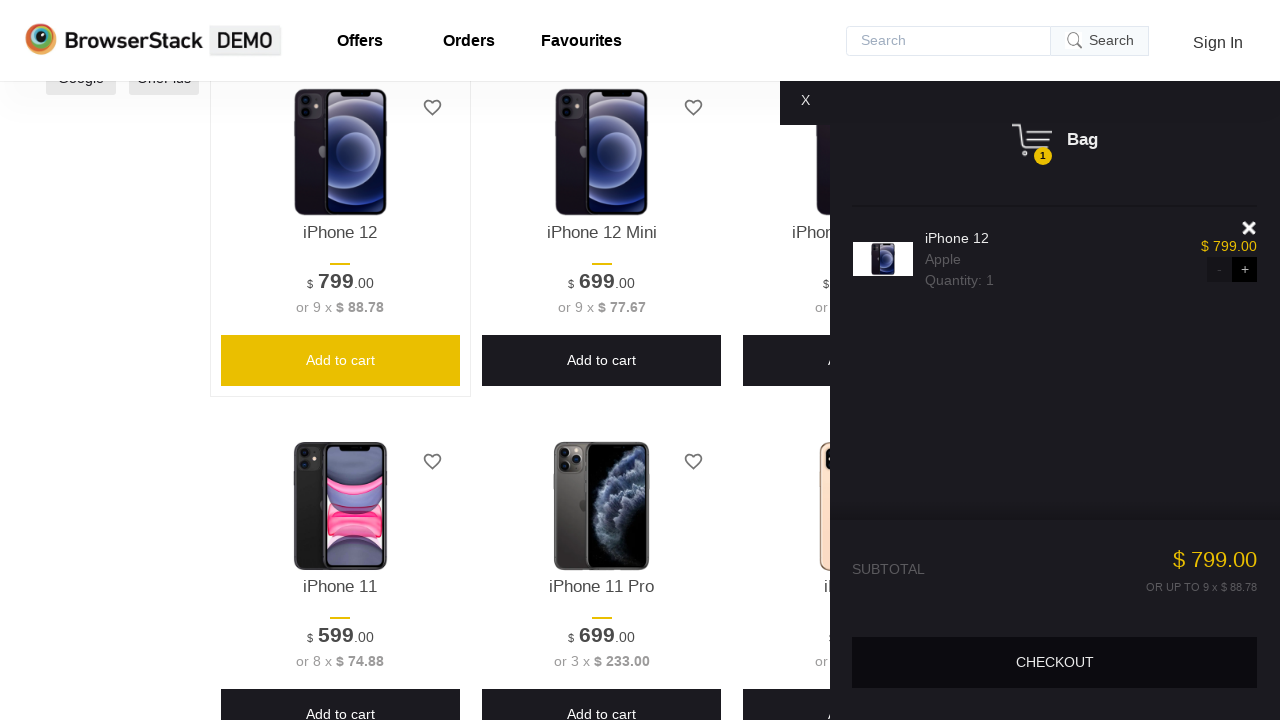

Verified product name in cart matches the product that was added
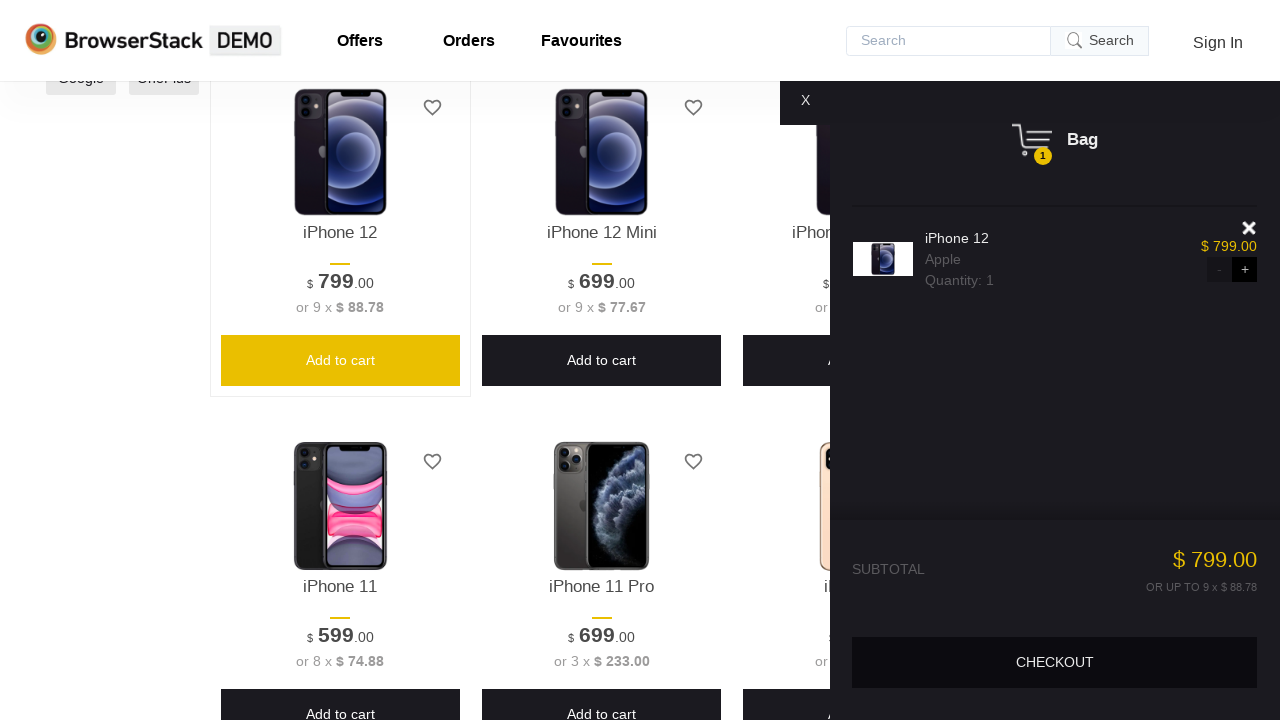

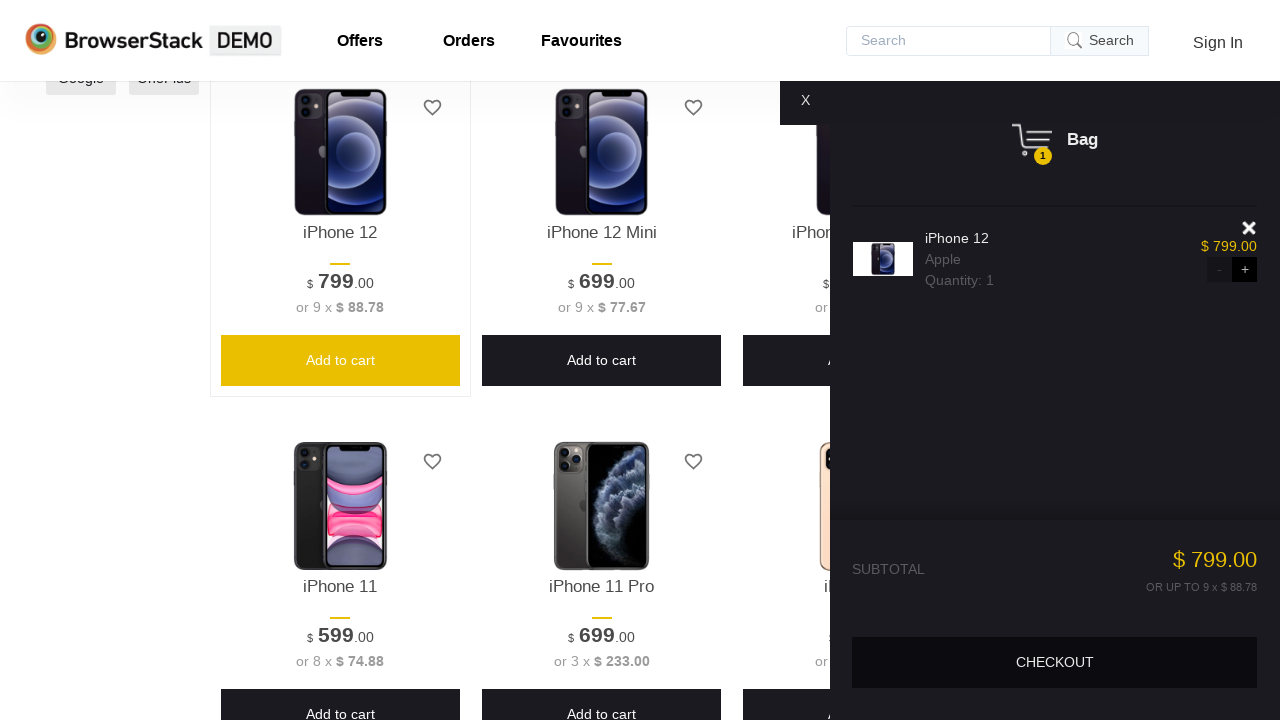